Tests iframe handling by switching between single and multiple nested frames, filling text inputs within each frame context

Starting URL: http://demo.automationtesting.in/Frames.html

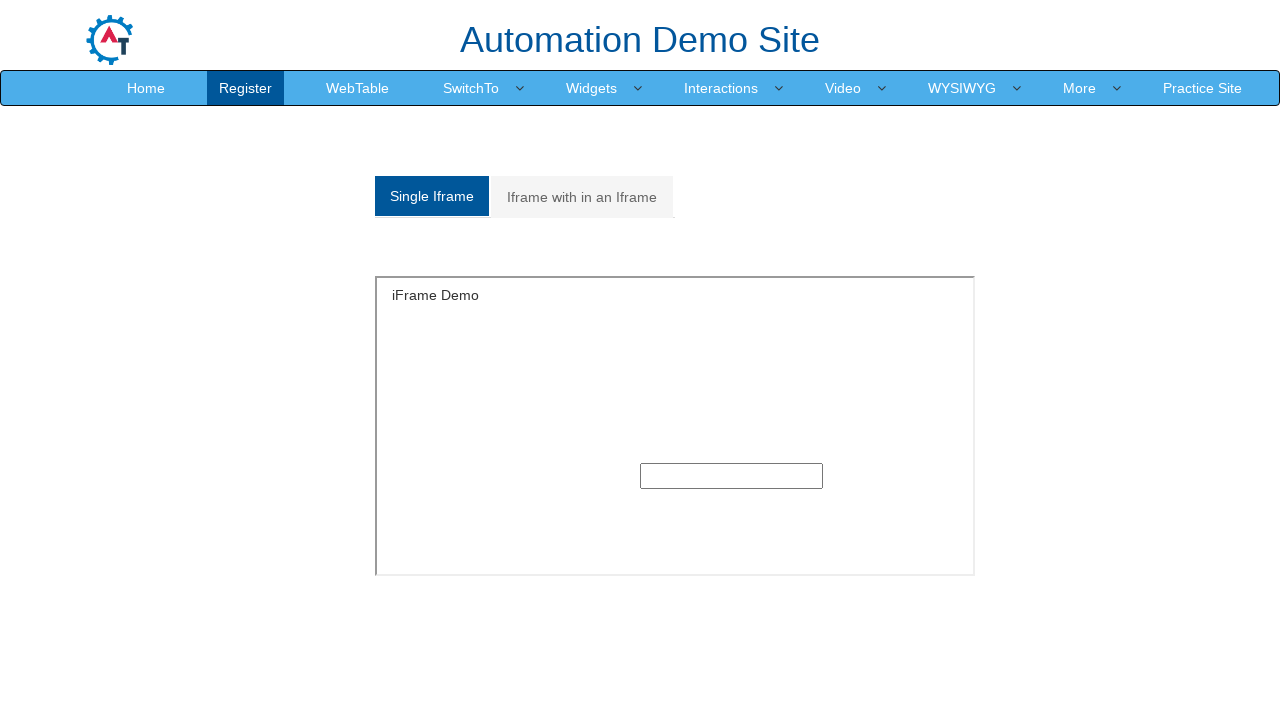

Located SingleFrame iframe
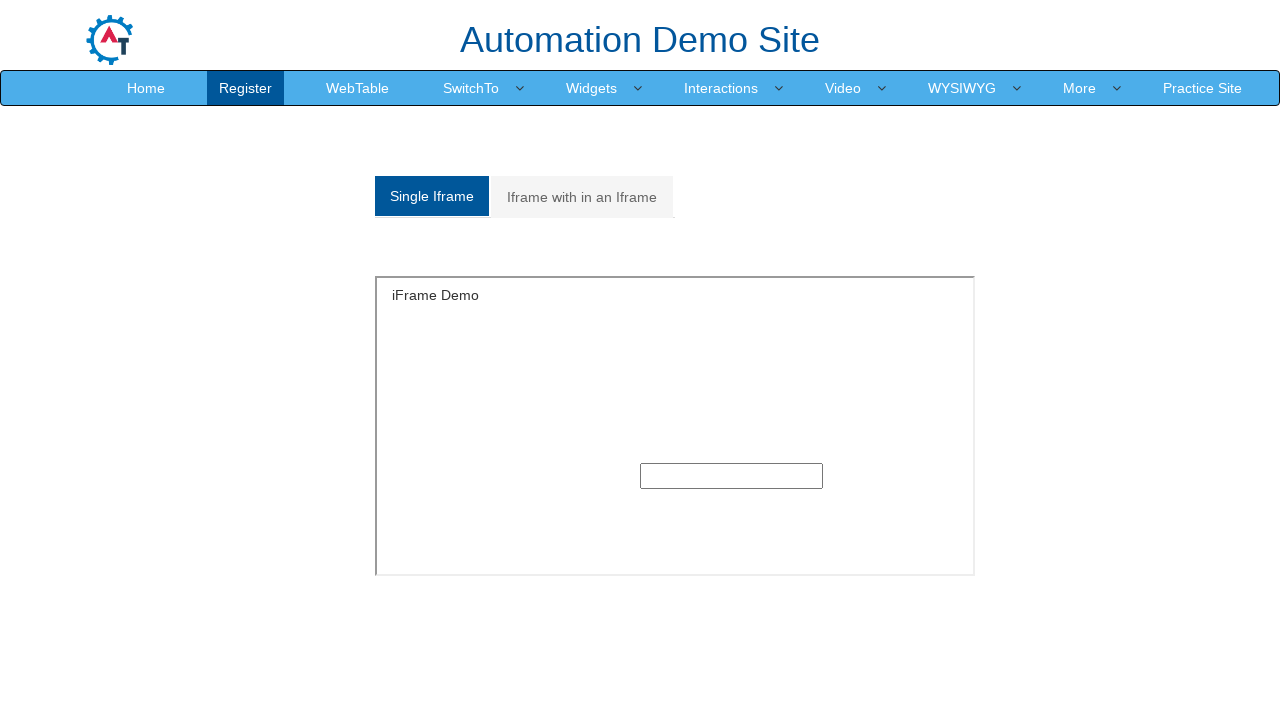

Filled text input in SingleFrame with 'Vidhi' on iframe[name='SingleFrame'] >> internal:control=enter-frame >> input[type='text']
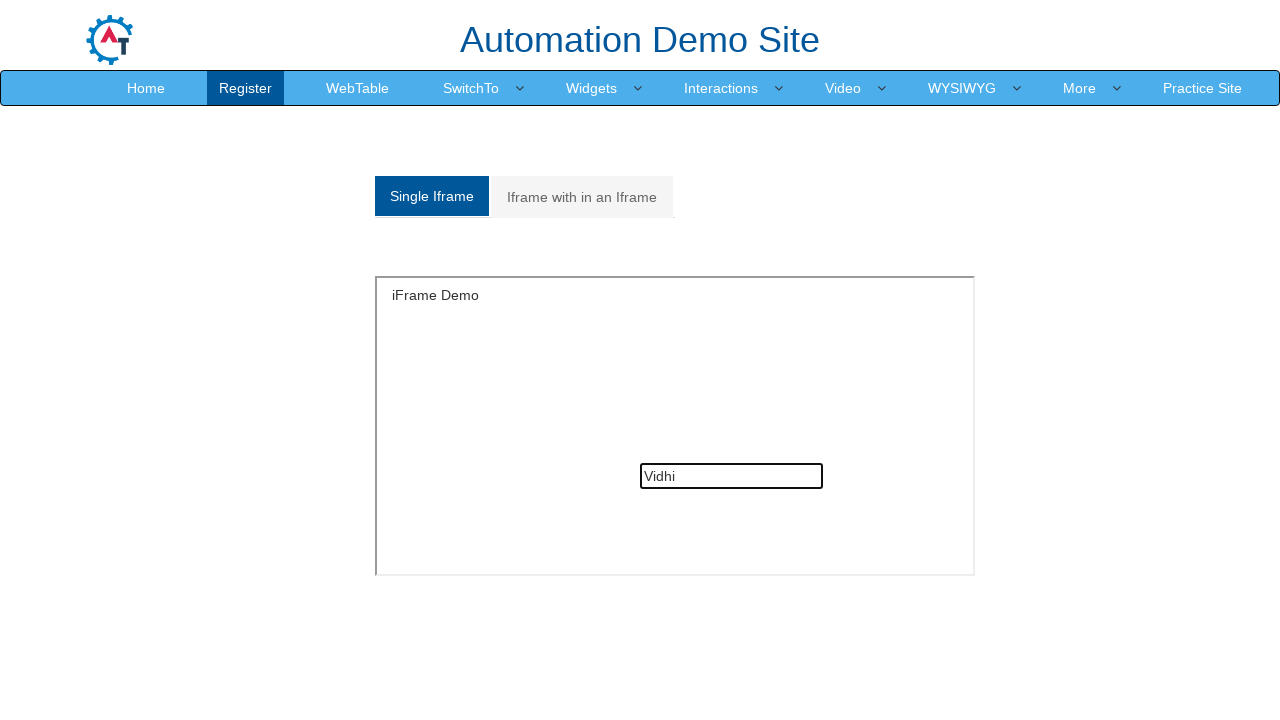

Clicked on Multiple frames tab at (582, 197) on a[href='#Multiple']
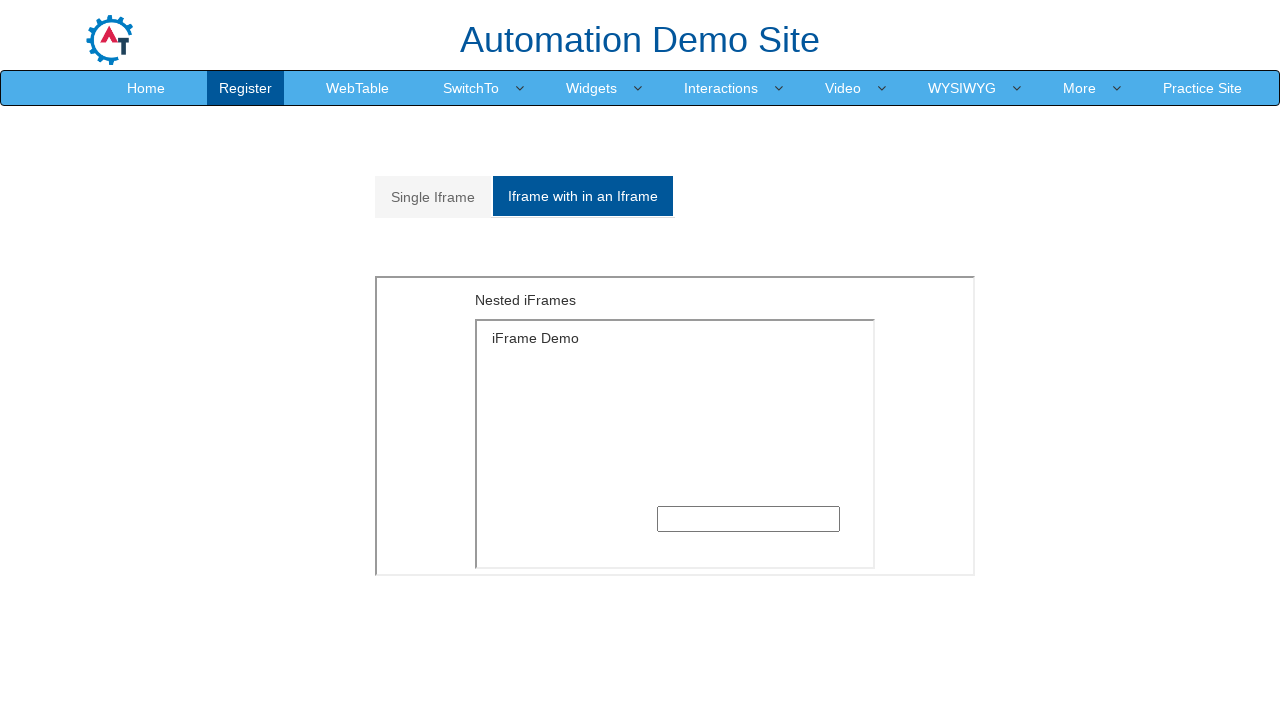

Waited 500ms for multiple frames section to load
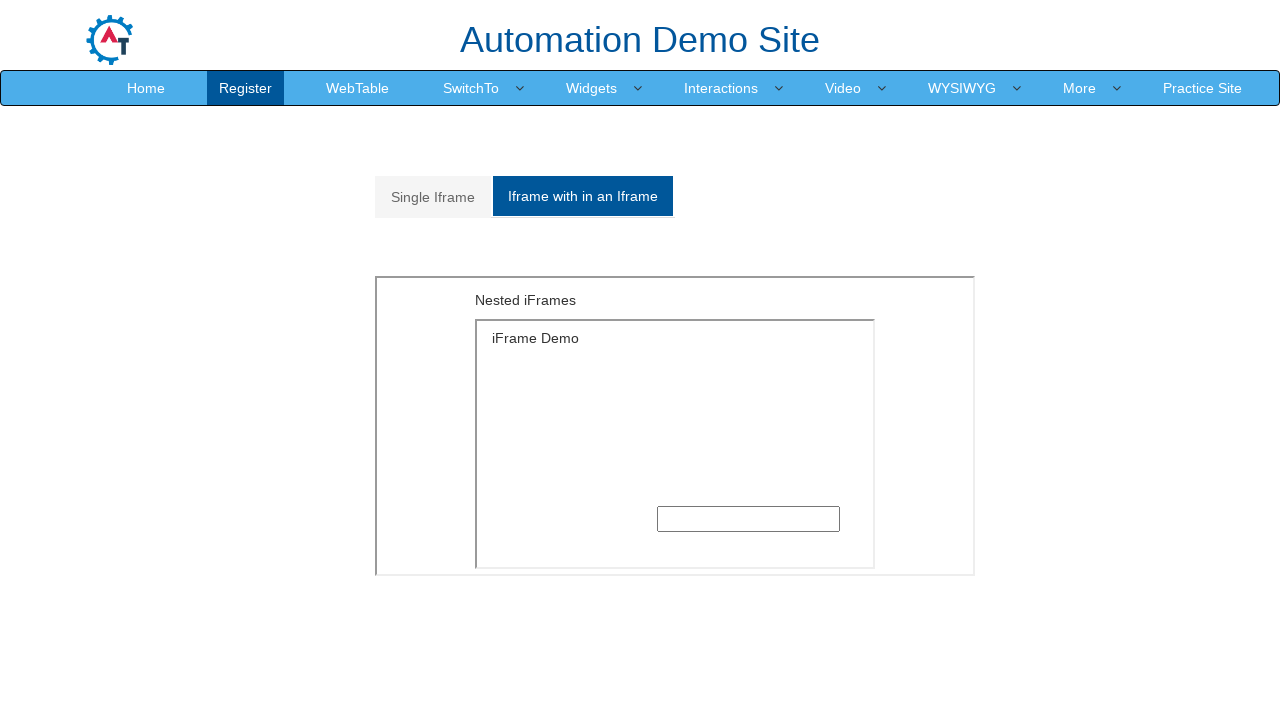

Located outer MultipleFrames iframe
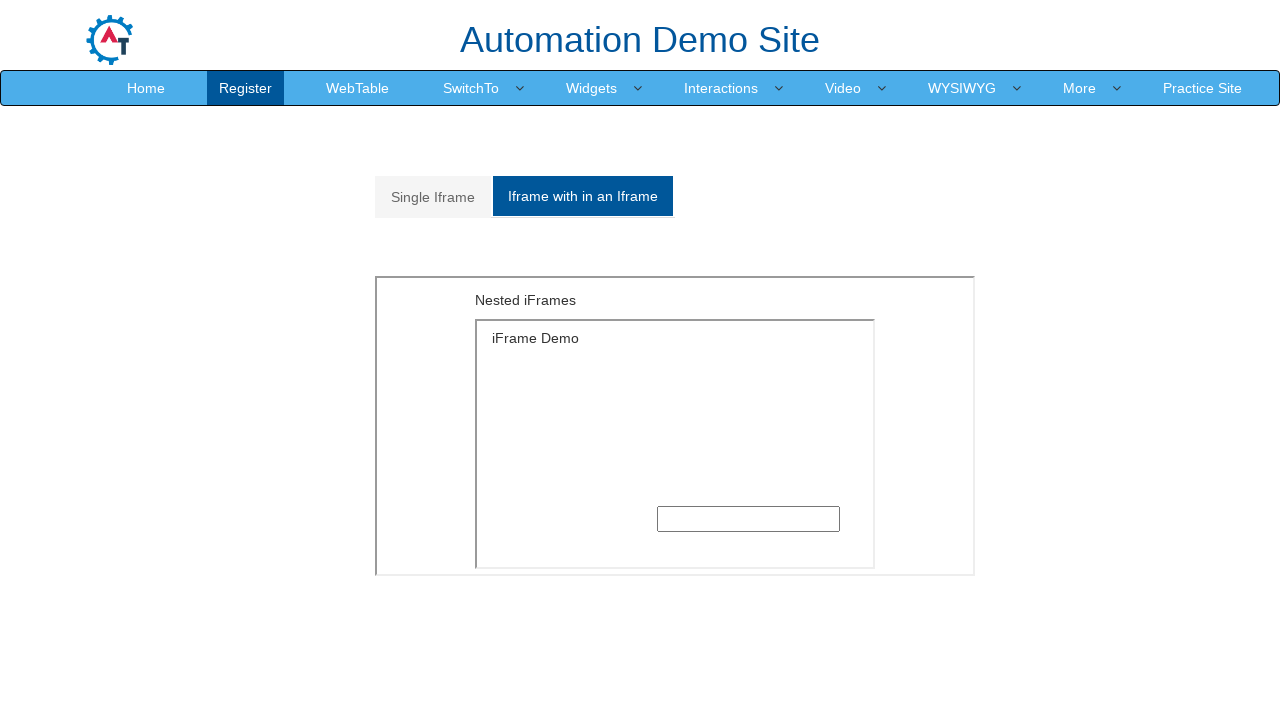

Located inner SingleFrame iframe nested within MultipleFrames
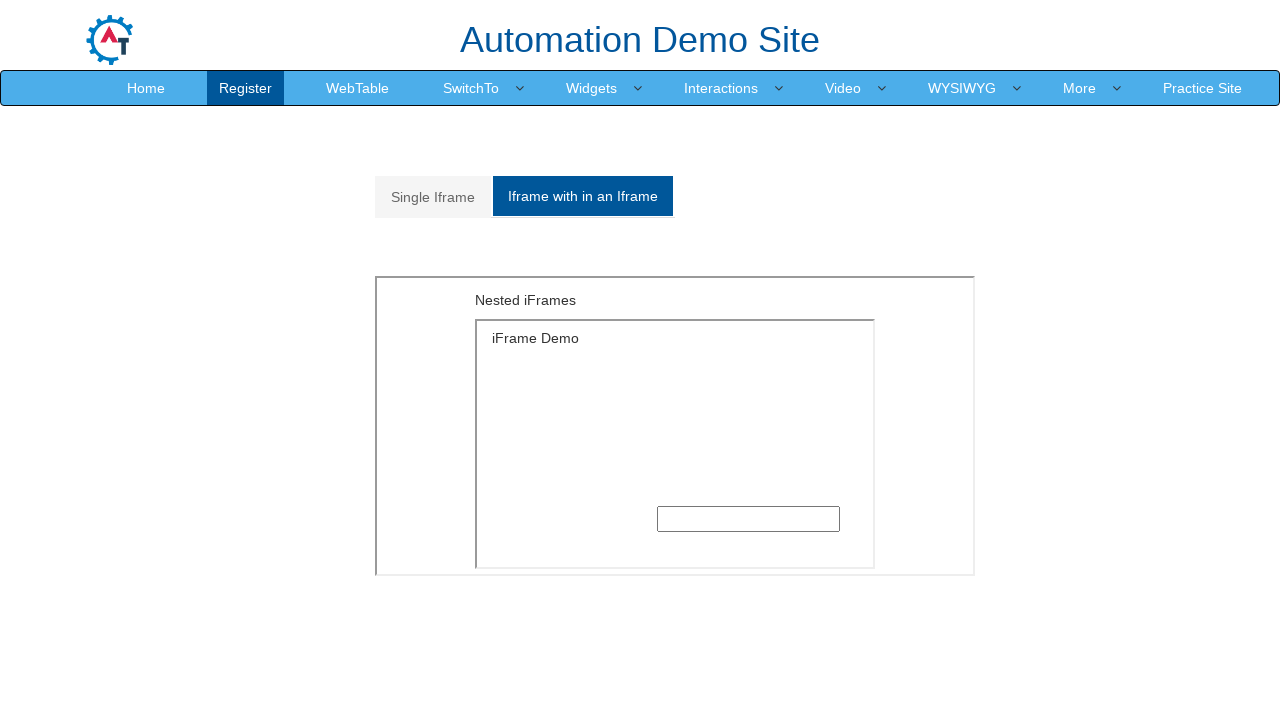

Filled text input in nested SingleFrame with 'Vidhi' on iframe[src='MultipleFrames.html'] >> internal:control=enter-frame >> iframe[src=
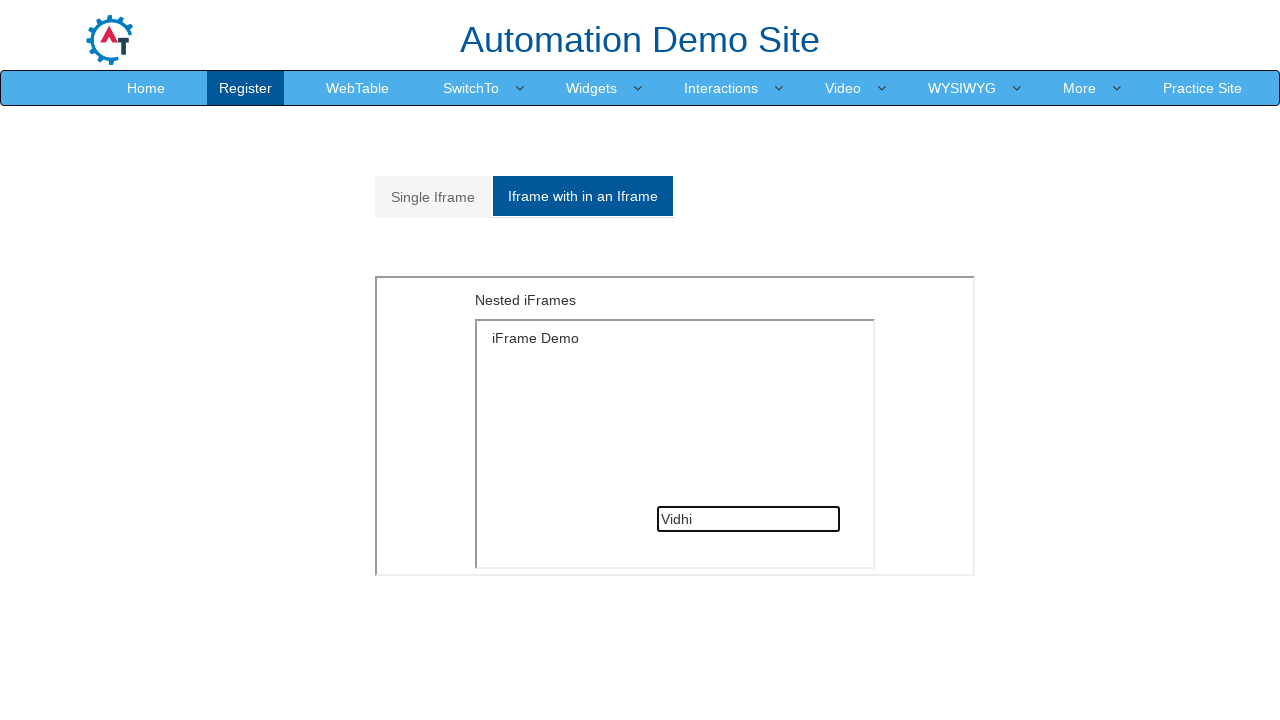

Counted total iframes on page: 9
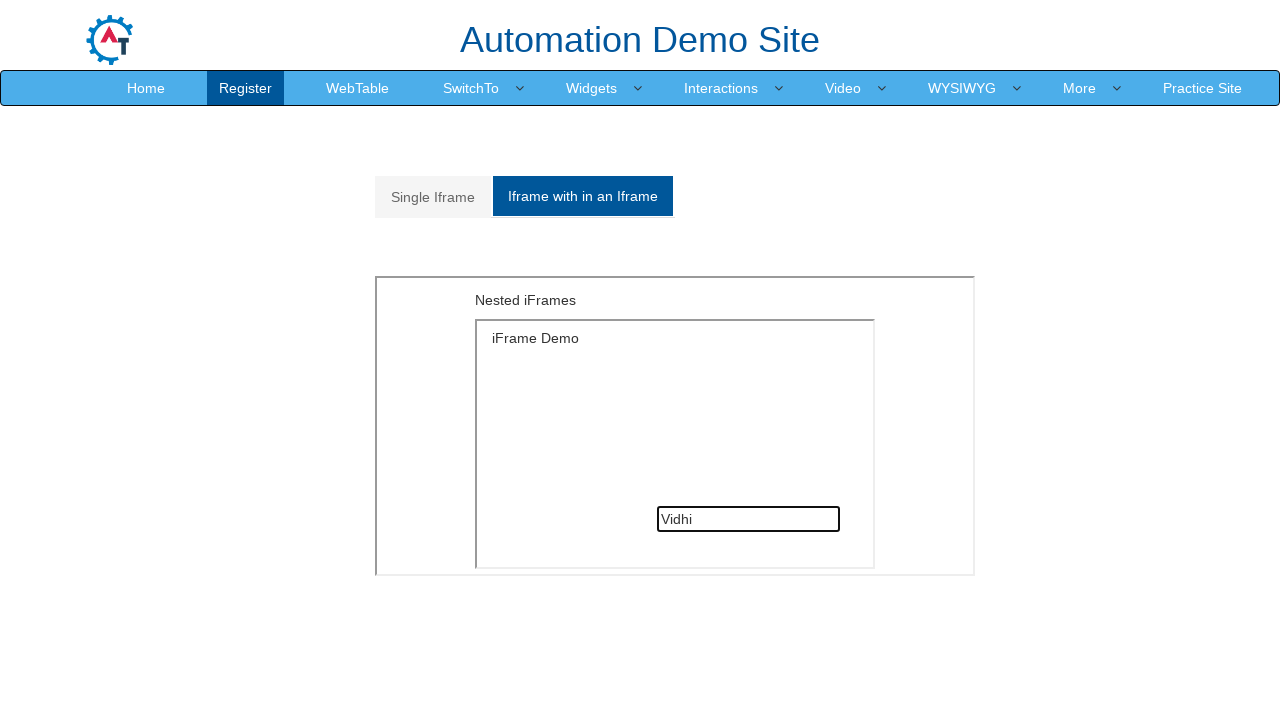

Printed iframe count to console: 9
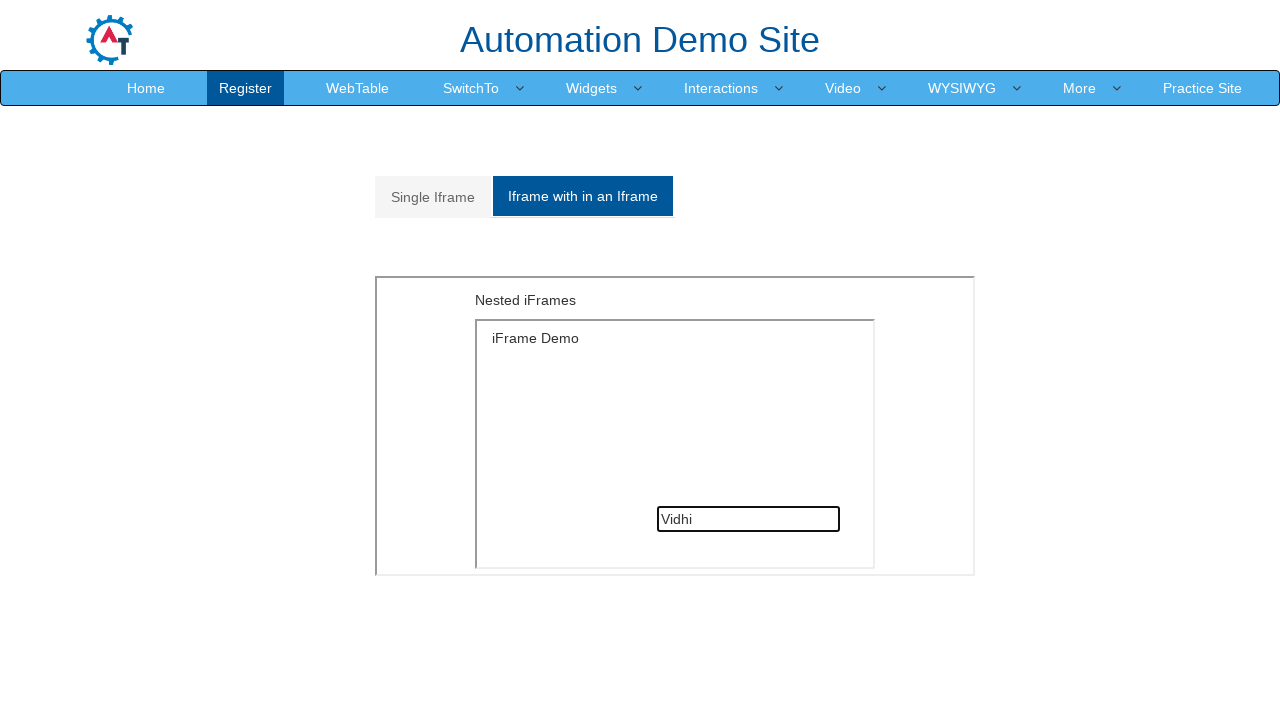

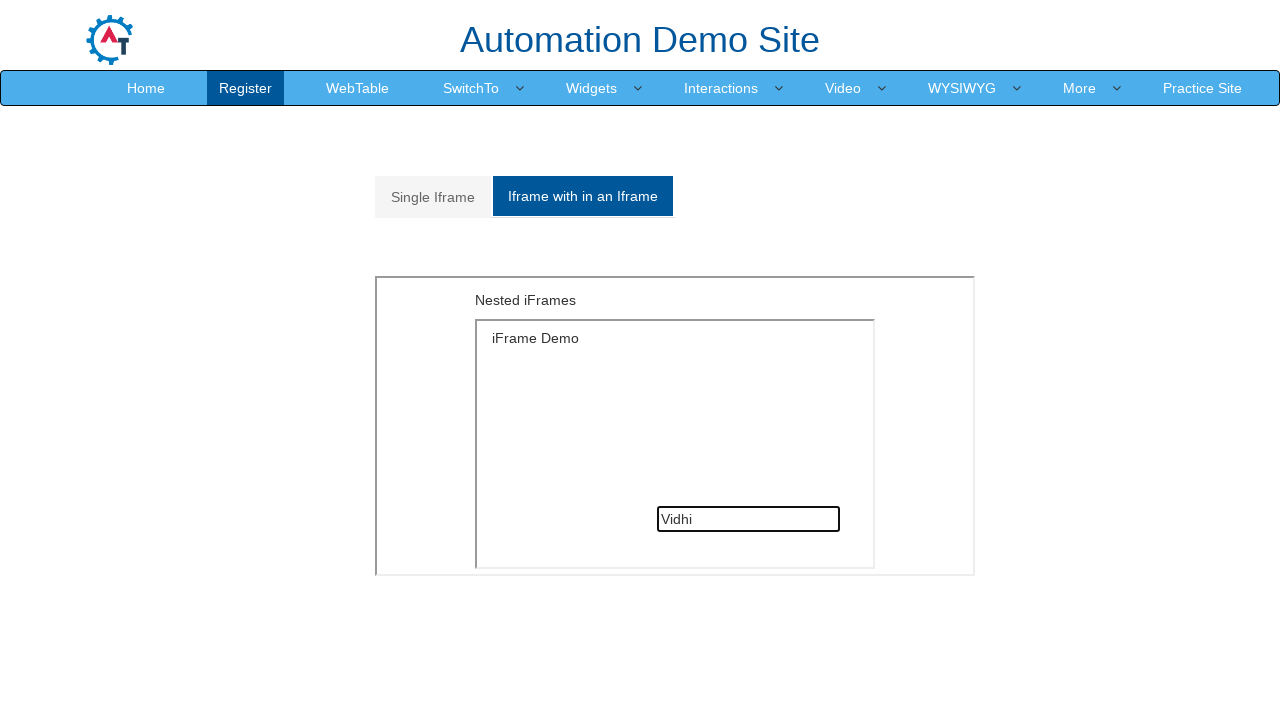